Tests a web form by clicking a checkbox, filling a text input field with text, submitting the form, and verifying the submission was successful.

Starting URL: https://www.selenium.dev/selenium/web/web-form.html

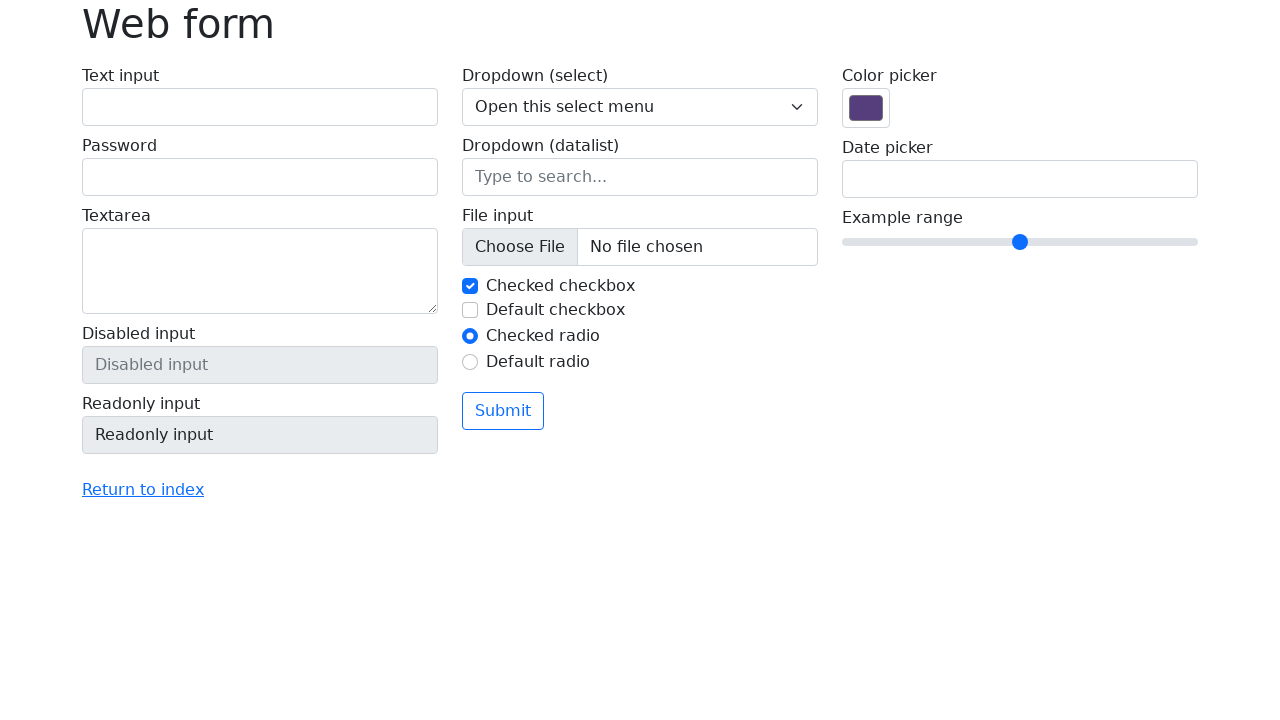

Clicked the second checkbox (#my-check-2) at (470, 310) on #my-check-2
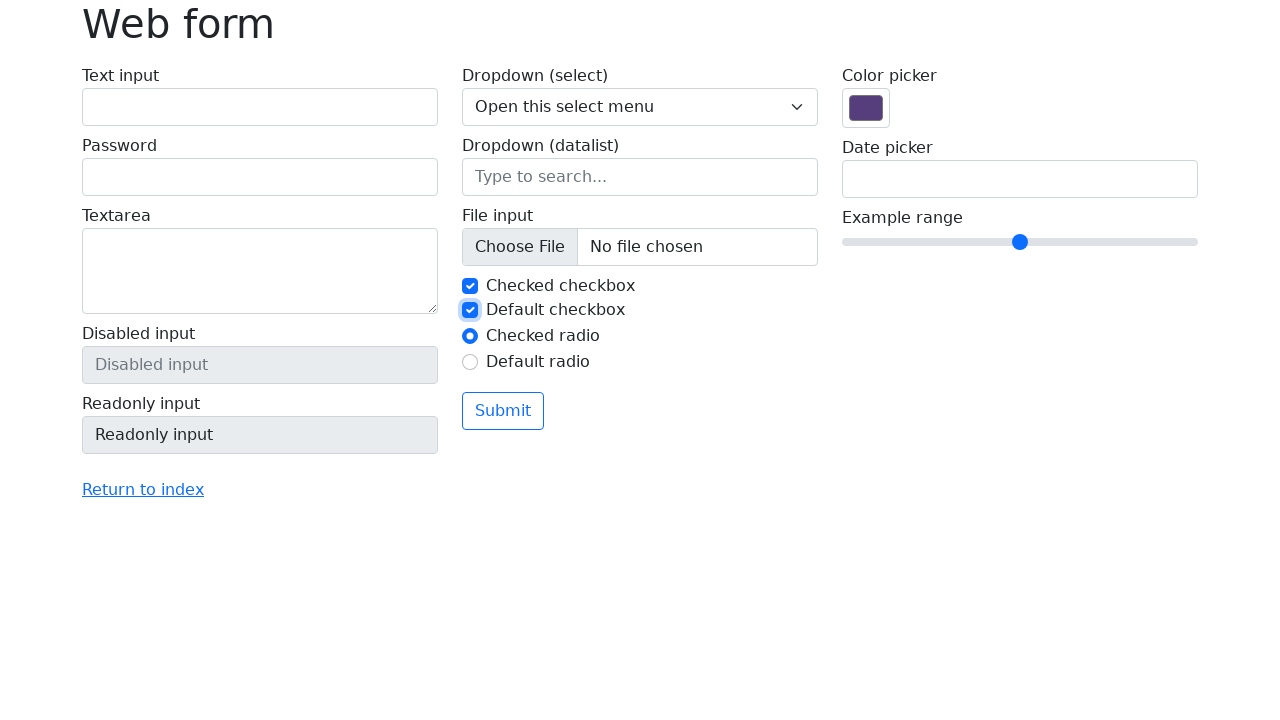

Verified that the checkbox is now checked
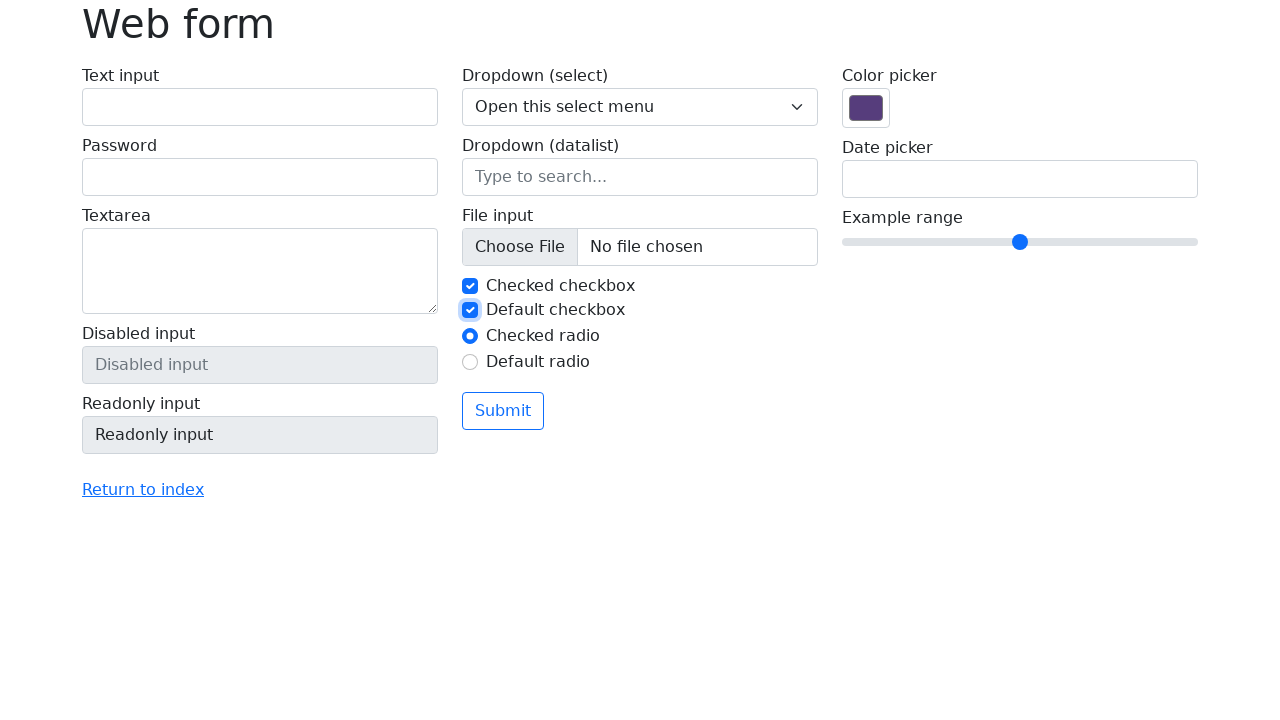

Filled text input field with 'Selenium' on input[name='my-text']
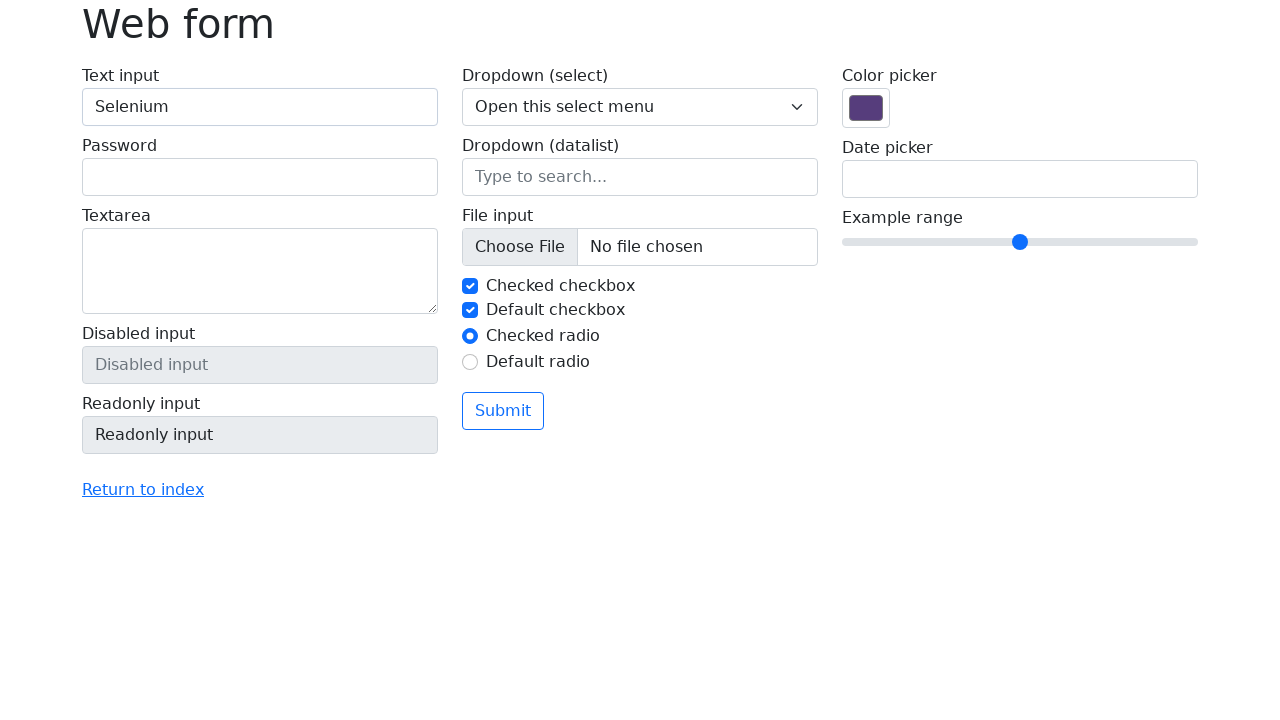

Clicked the submit button at (503, 411) on button
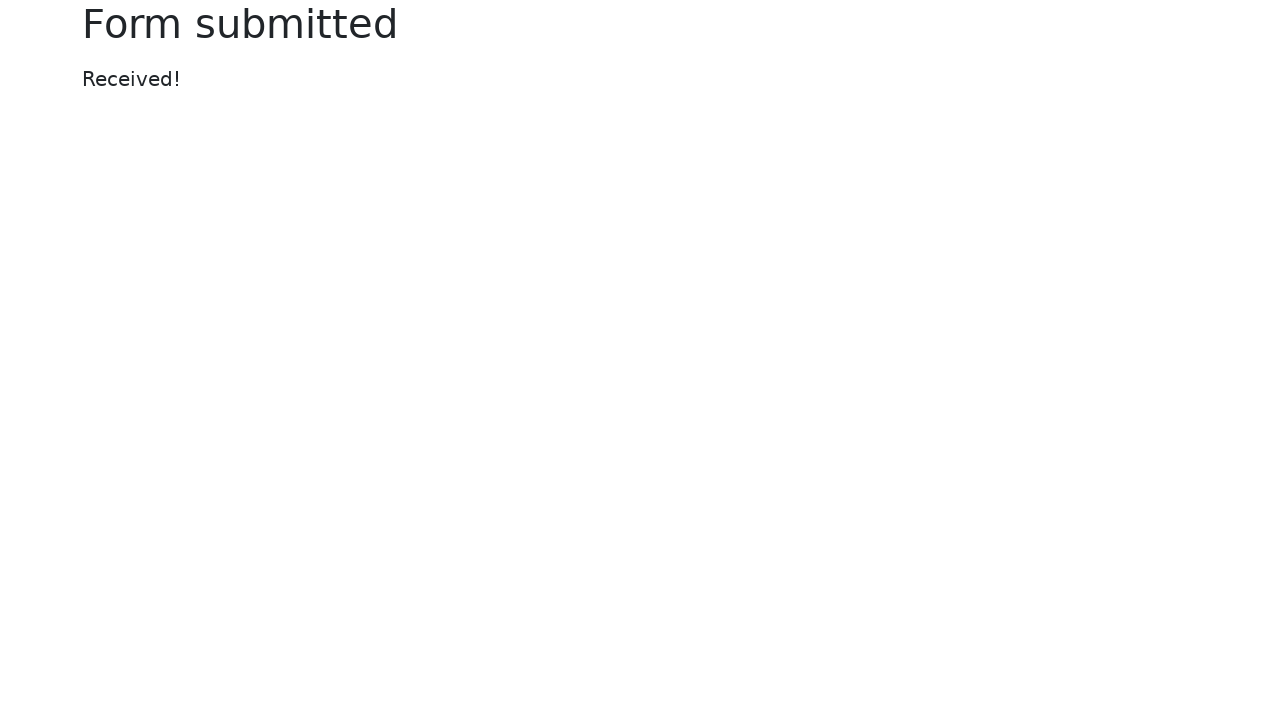

Waited for and found the success message element
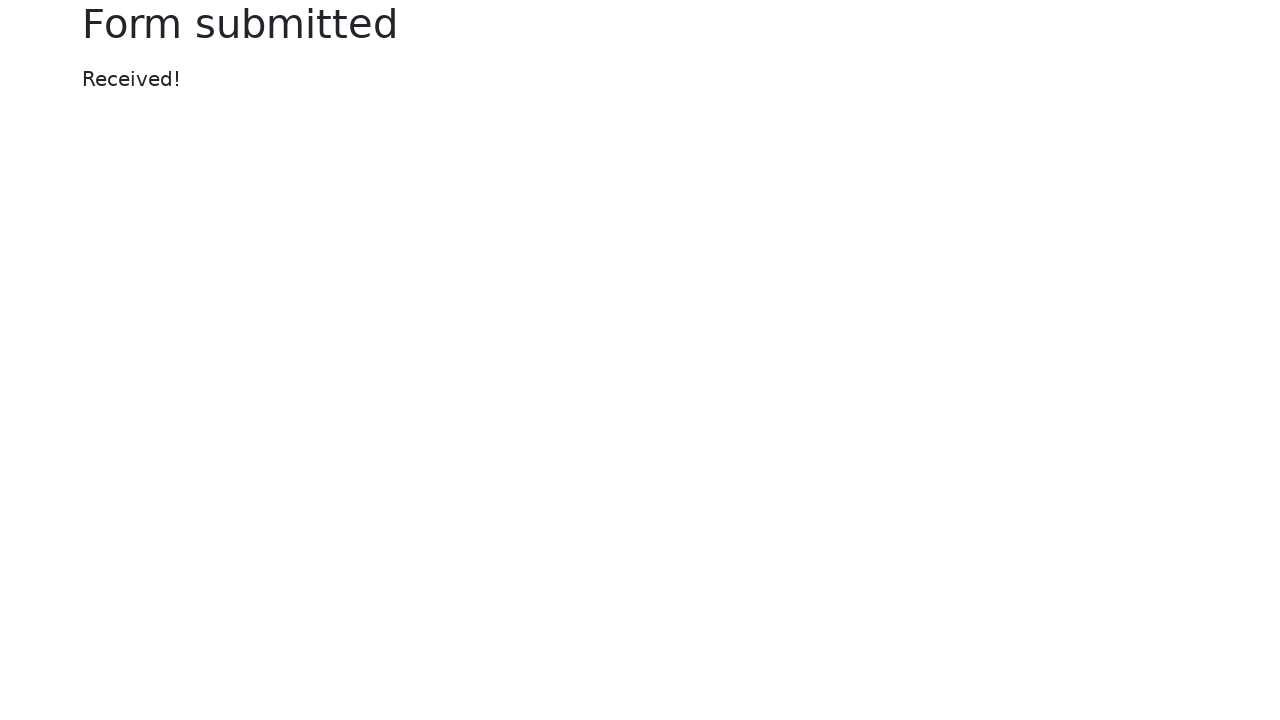

Verified success message displays 'Received!'
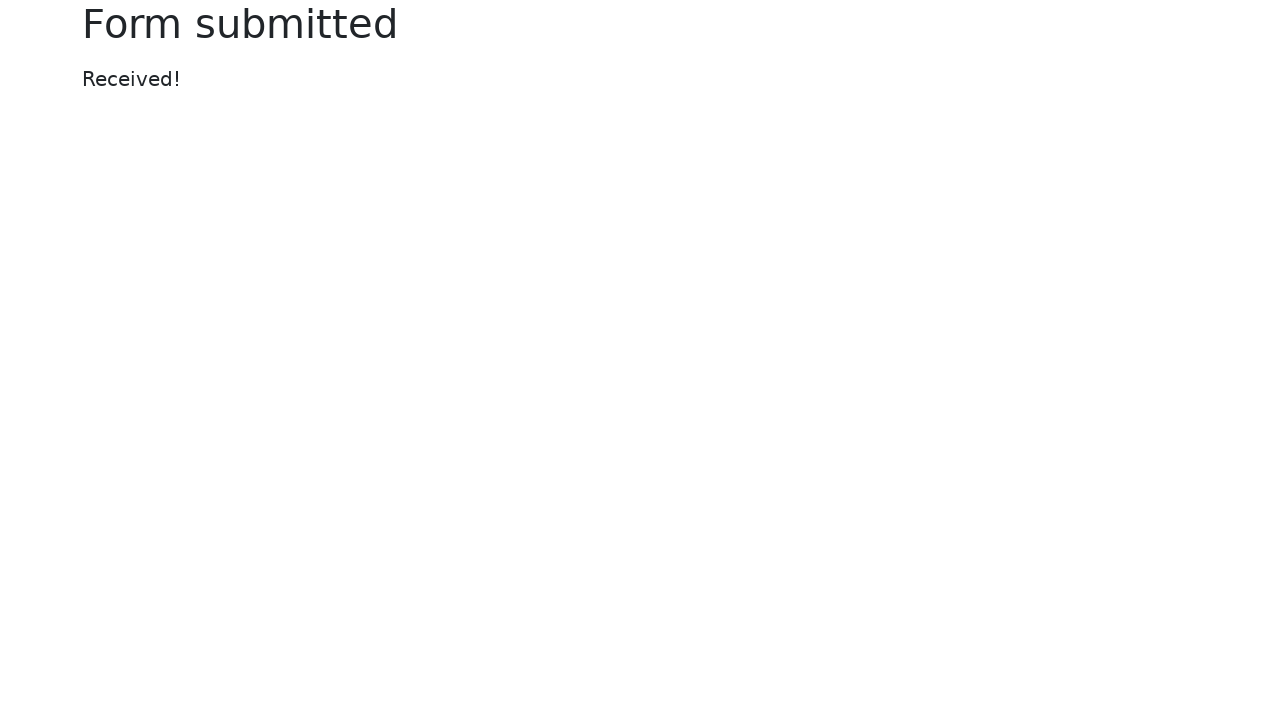

Verified page title is 'Web form - target page'
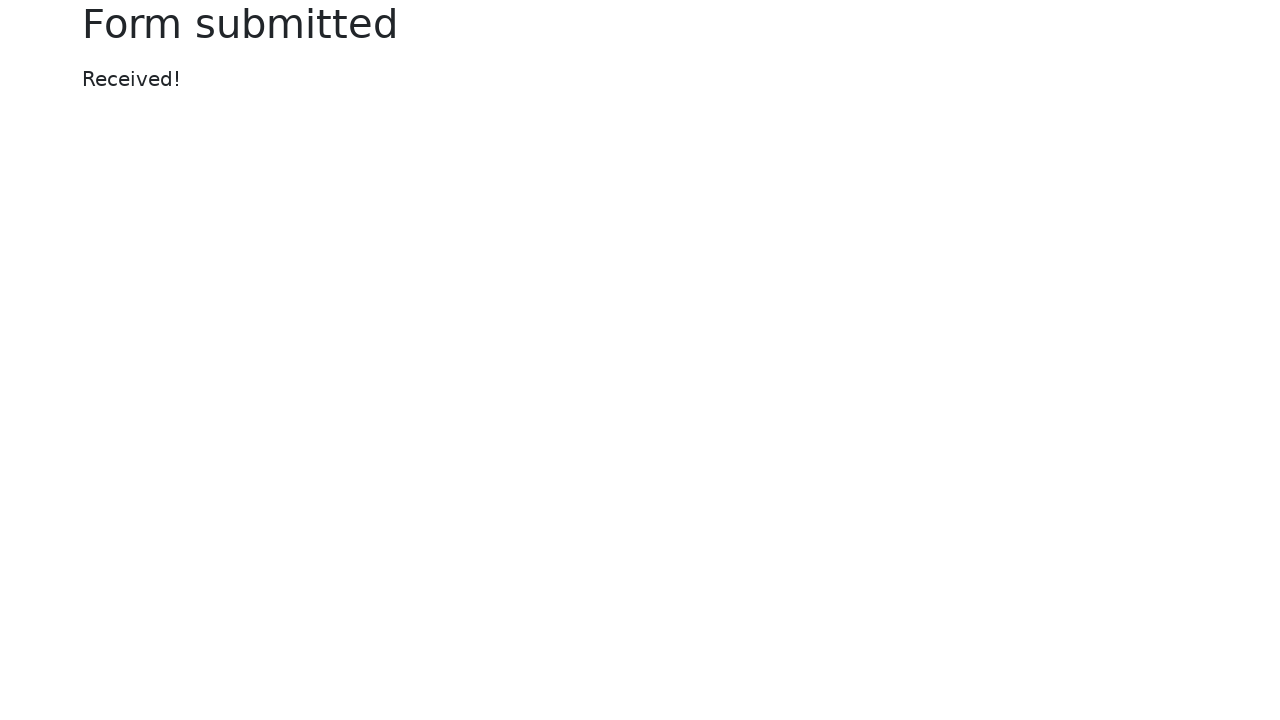

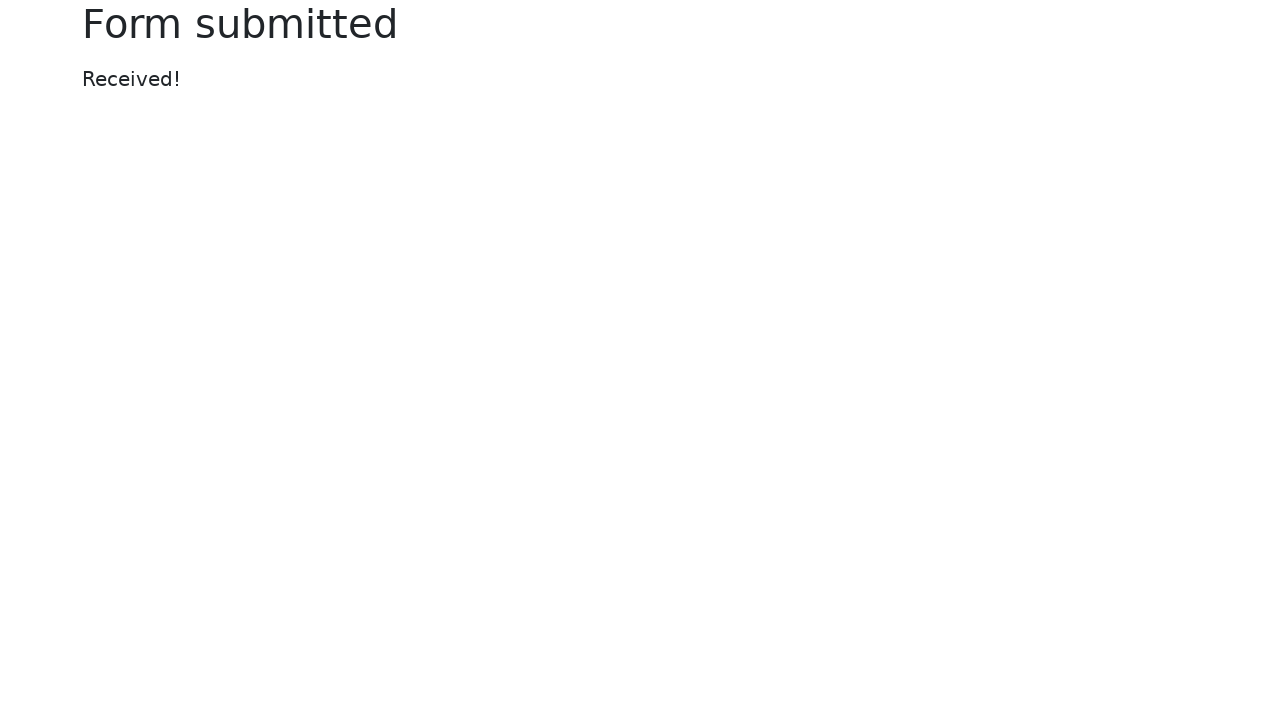